Tests reading text content from address elements on the page

Starting URL: https://greenstech.in/selenium-course-content.html

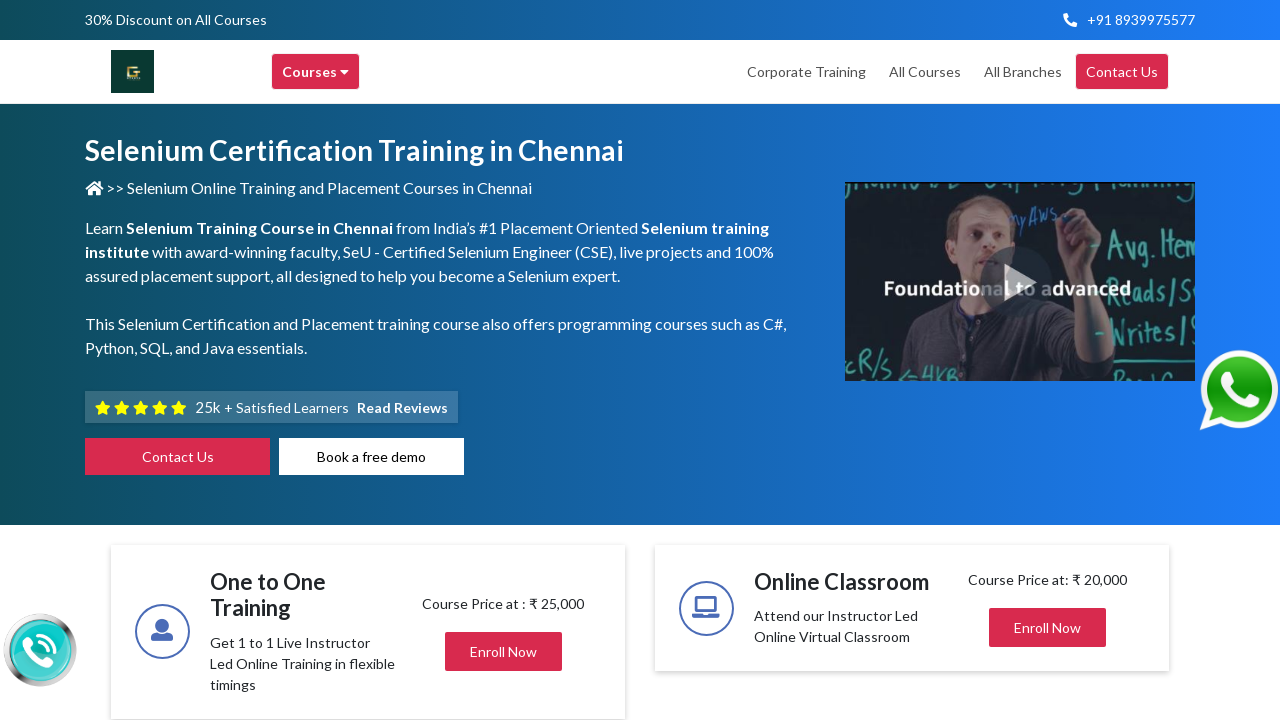

Waited for address heading element containing 'Greens' text
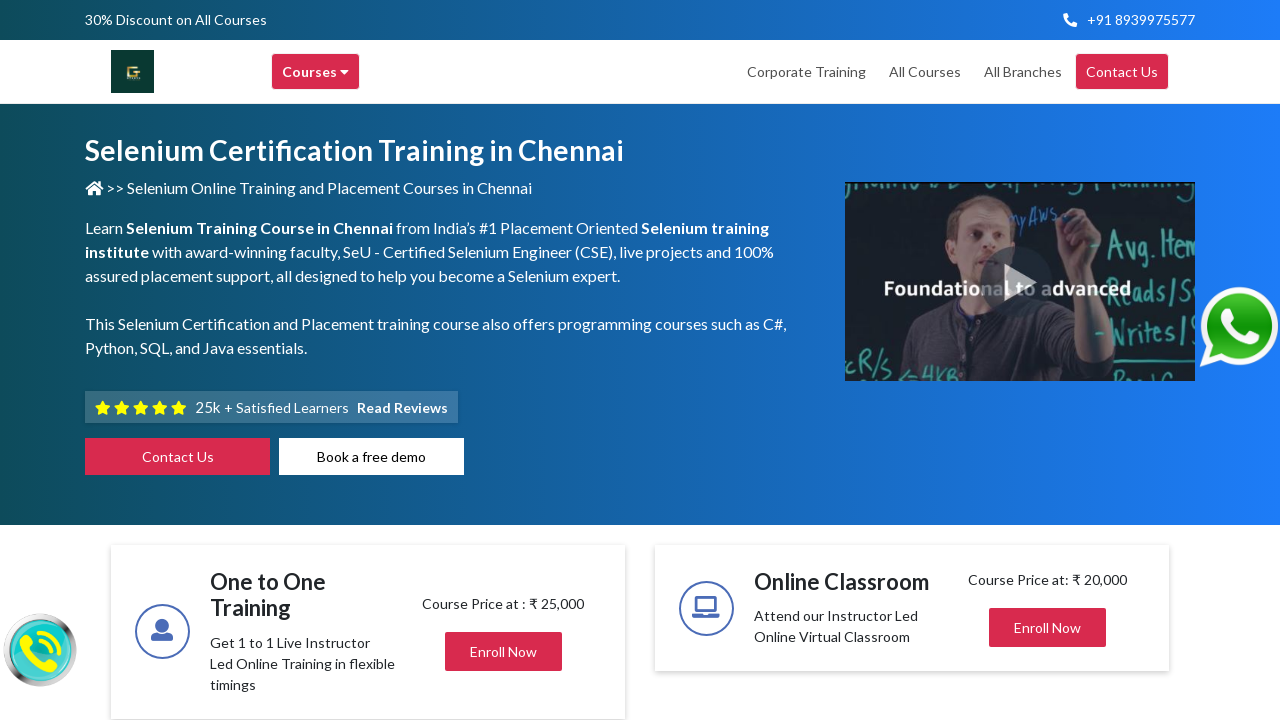

Waited for mail info paragraph element to load
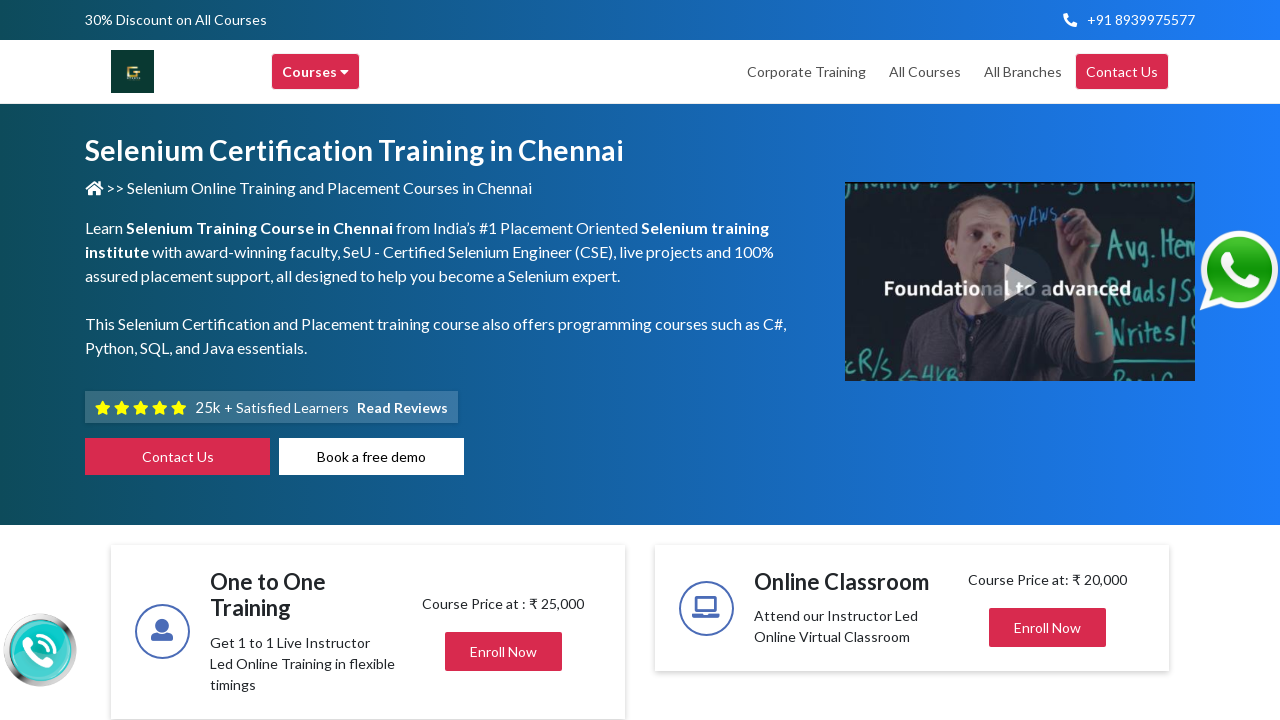

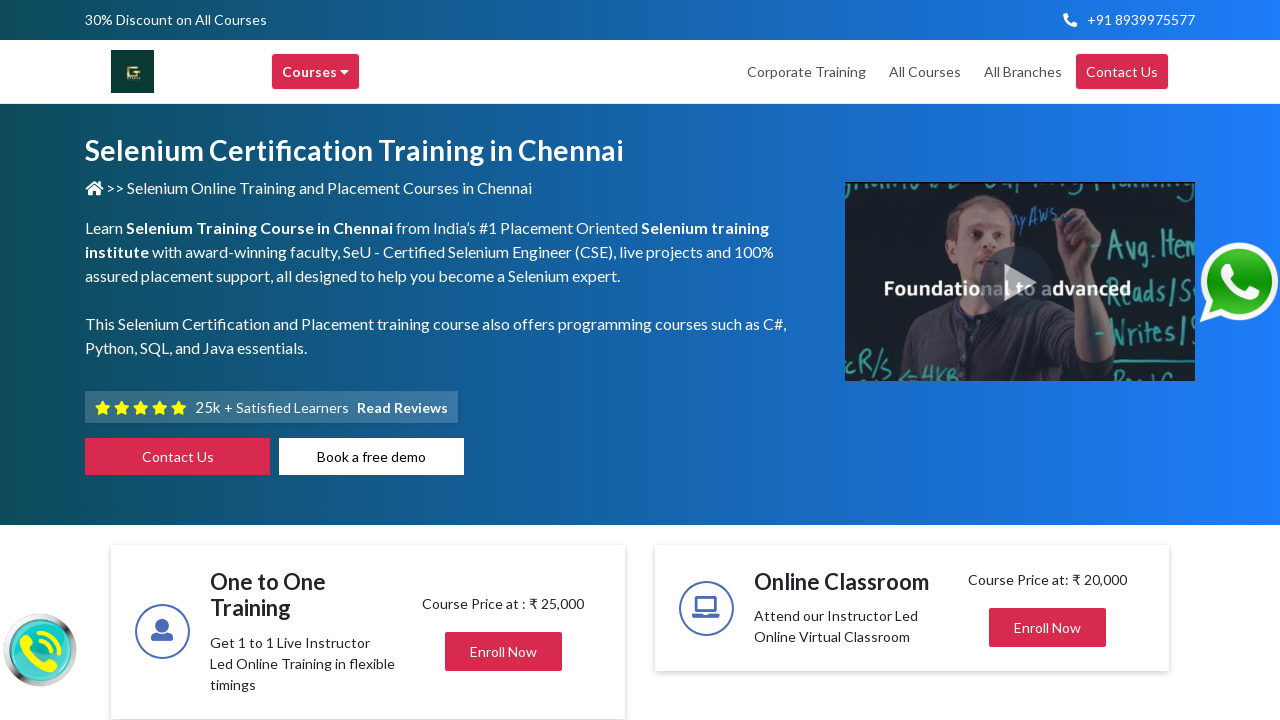